Tests navigation stability on a dashboard application by cycling through different pages (Dashboard, Intelligence, Wolf Configuration) and verifying successful navigation between them.

Starting URL: https://wolfhunt.netlify.app/

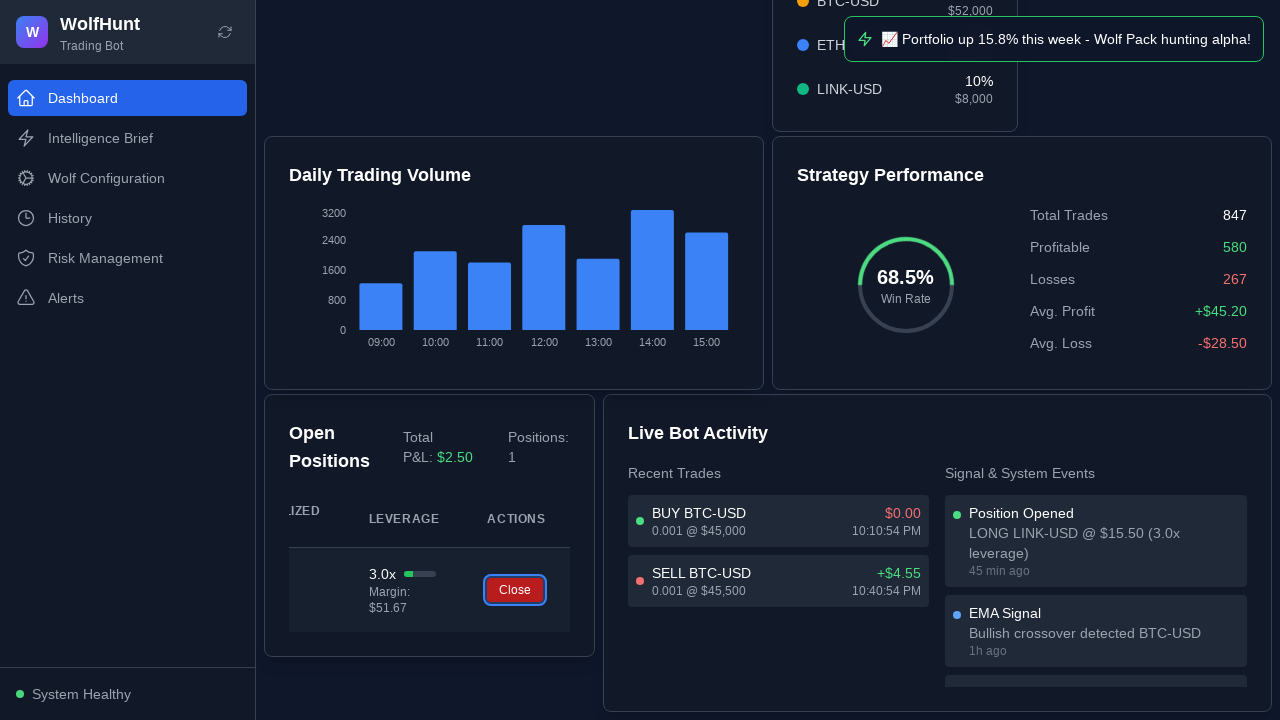

Dashboard initial page loaded (networkidle state reached)
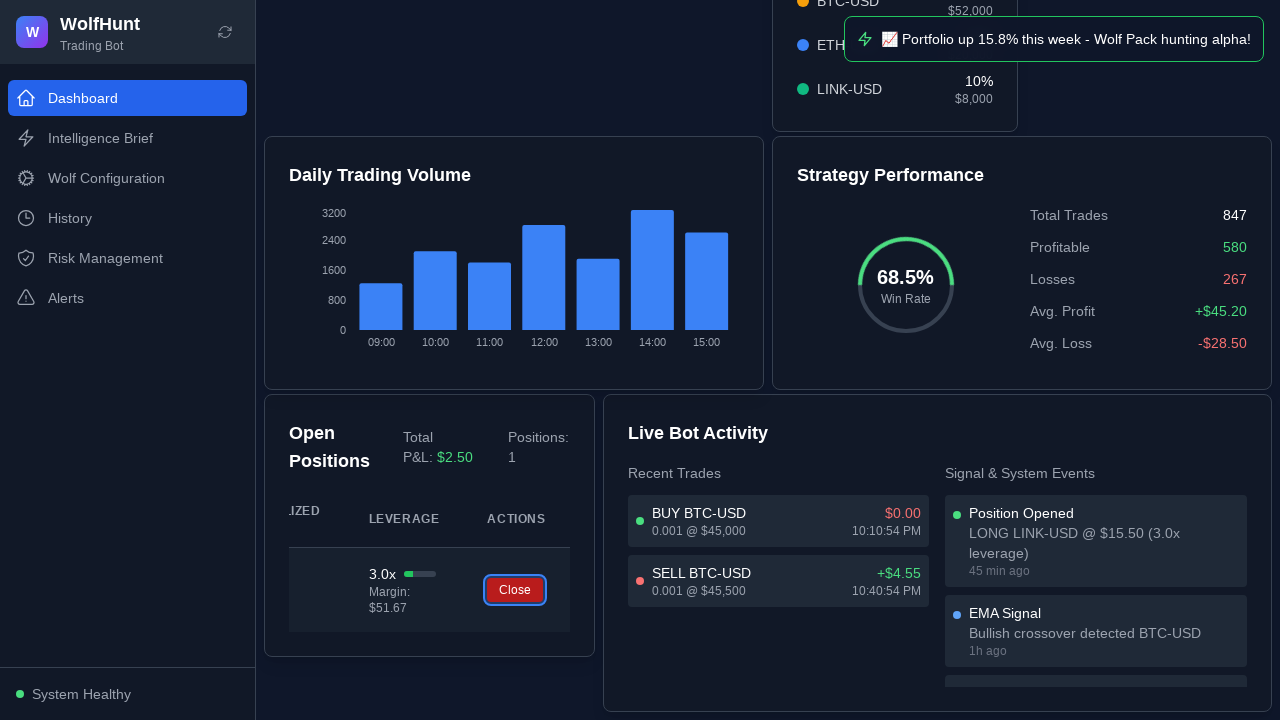

Clicked navigation link to Dashboard (/) at (128, 98) on a[href="/"]
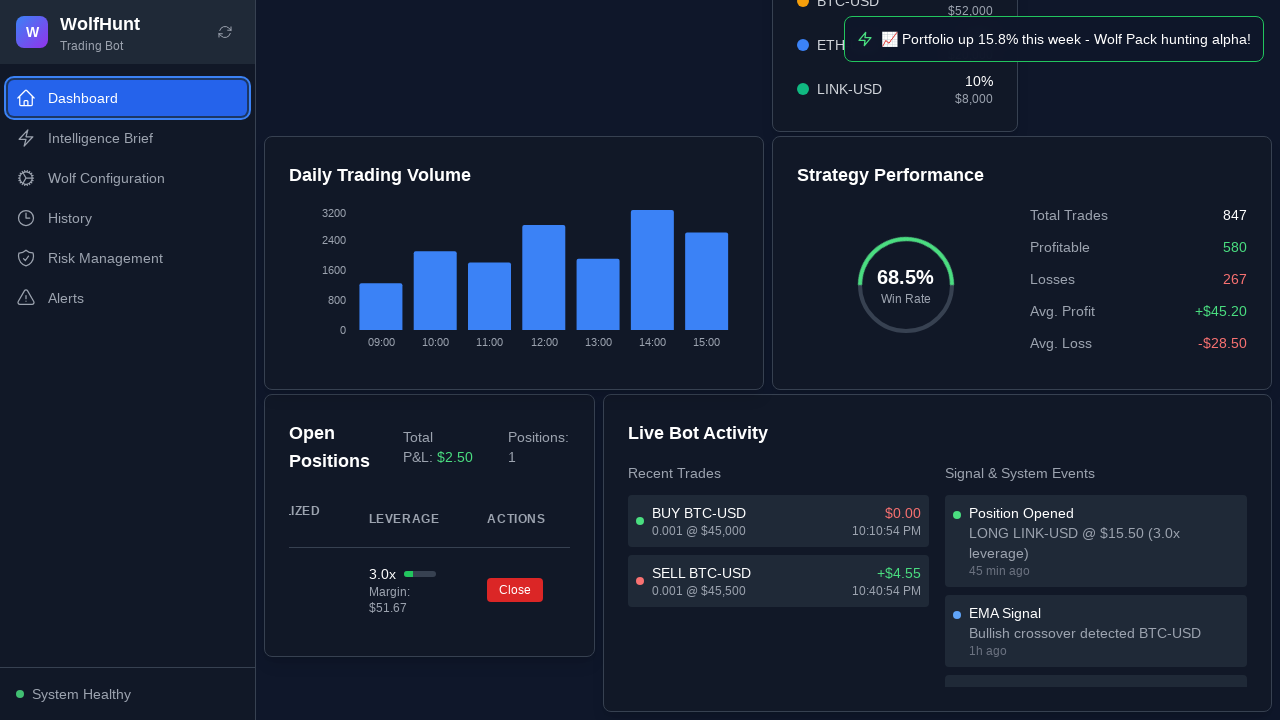

Navigation to Dashboard completed - URL pathname verified as /
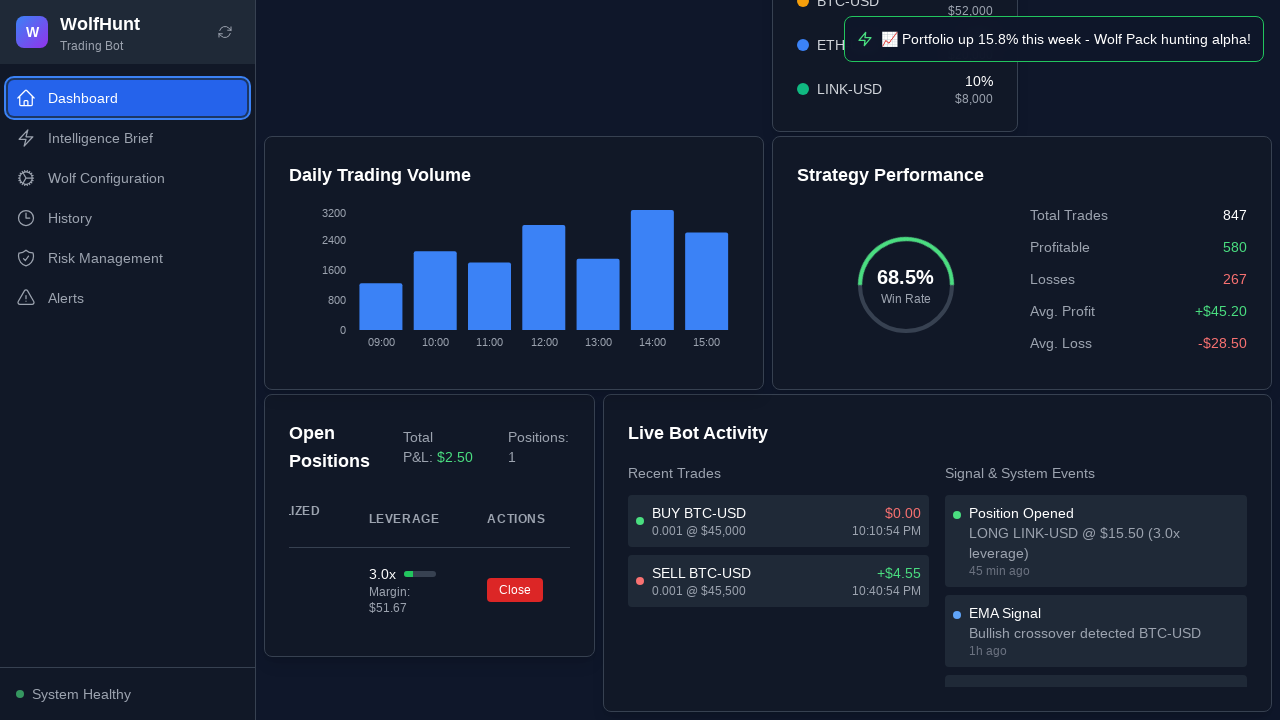

Dashboard page settled and ready for interaction
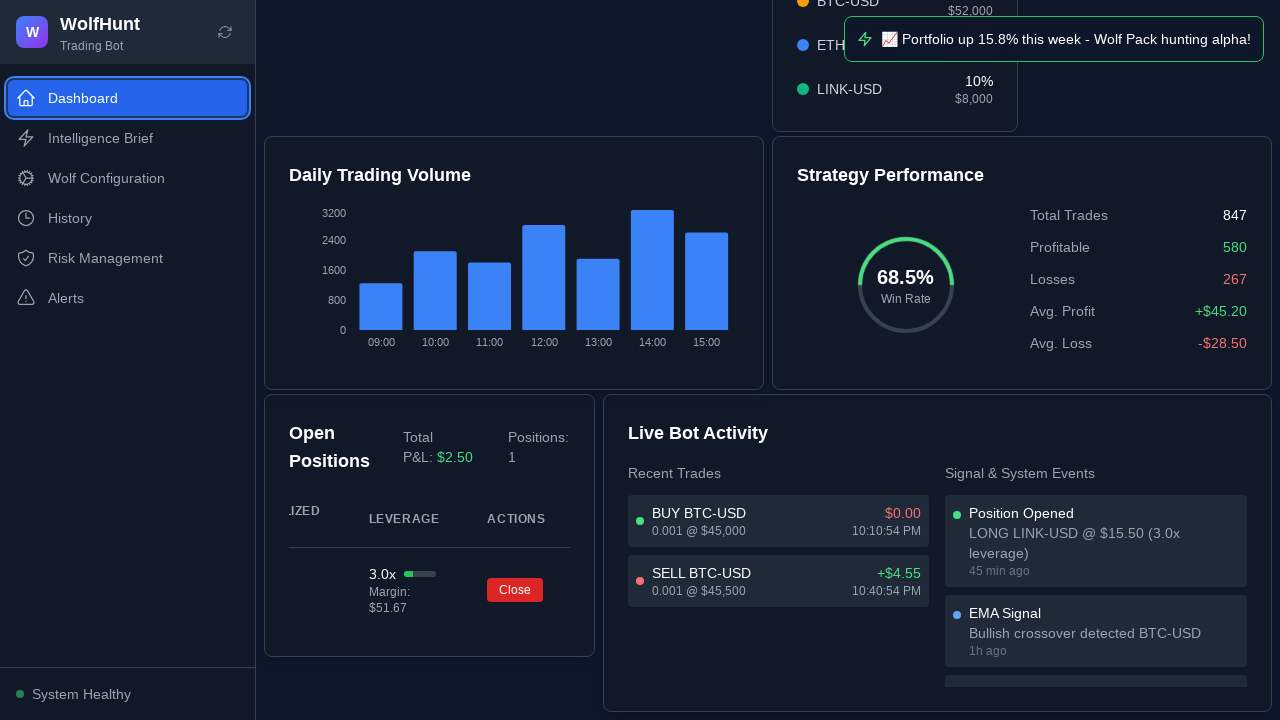

Clicked navigation link to Intelligence (/intelligence) at (128, 138) on a[href="/intelligence"]
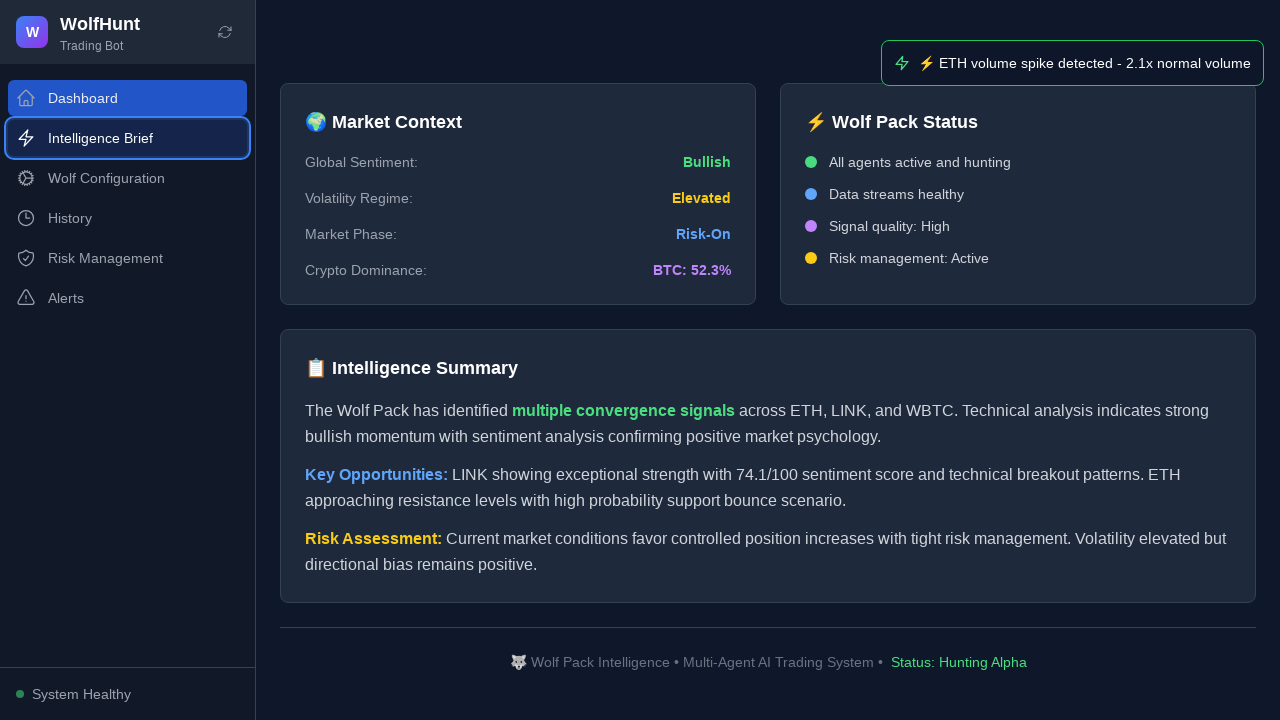

Navigation to Intelligence completed - URL pathname verified as /intelligence
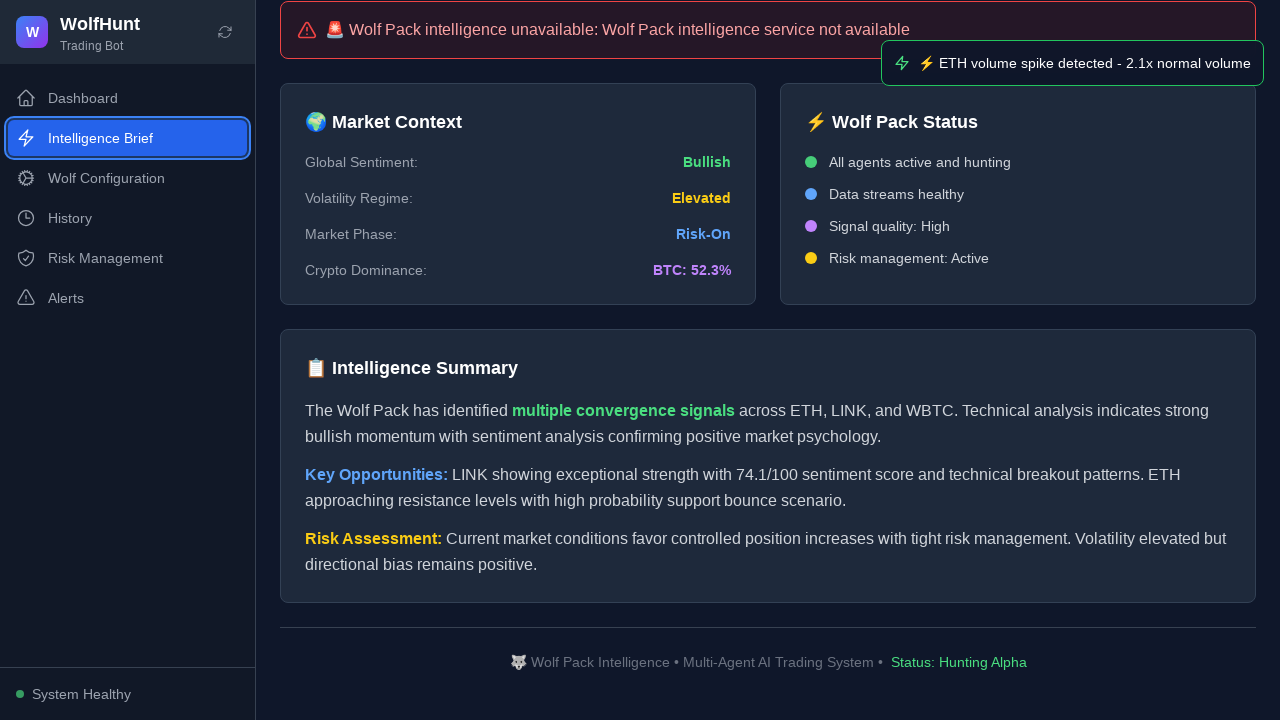

Intelligence page settled and ready for interaction
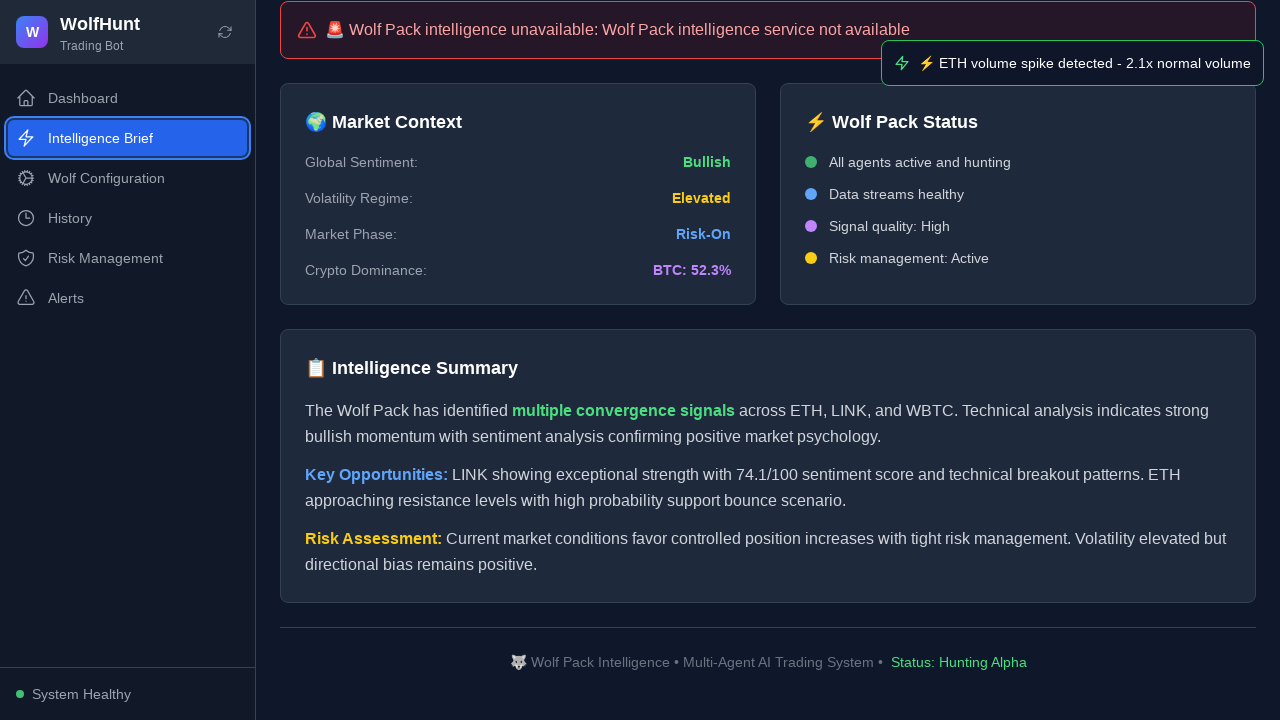

Clicked navigation link to Wolf Configuration (/configuration) at (128, 178) on a[href="/configuration"]
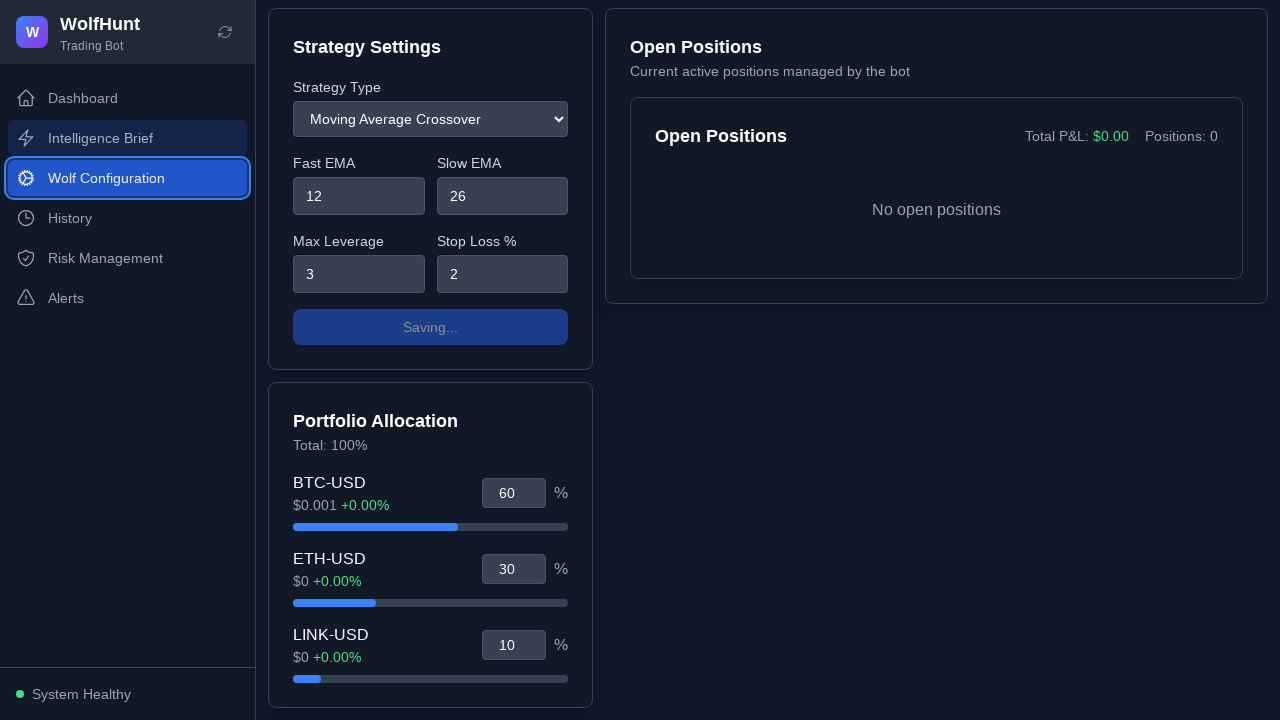

Navigation to Wolf Configuration completed - URL pathname verified as /configuration
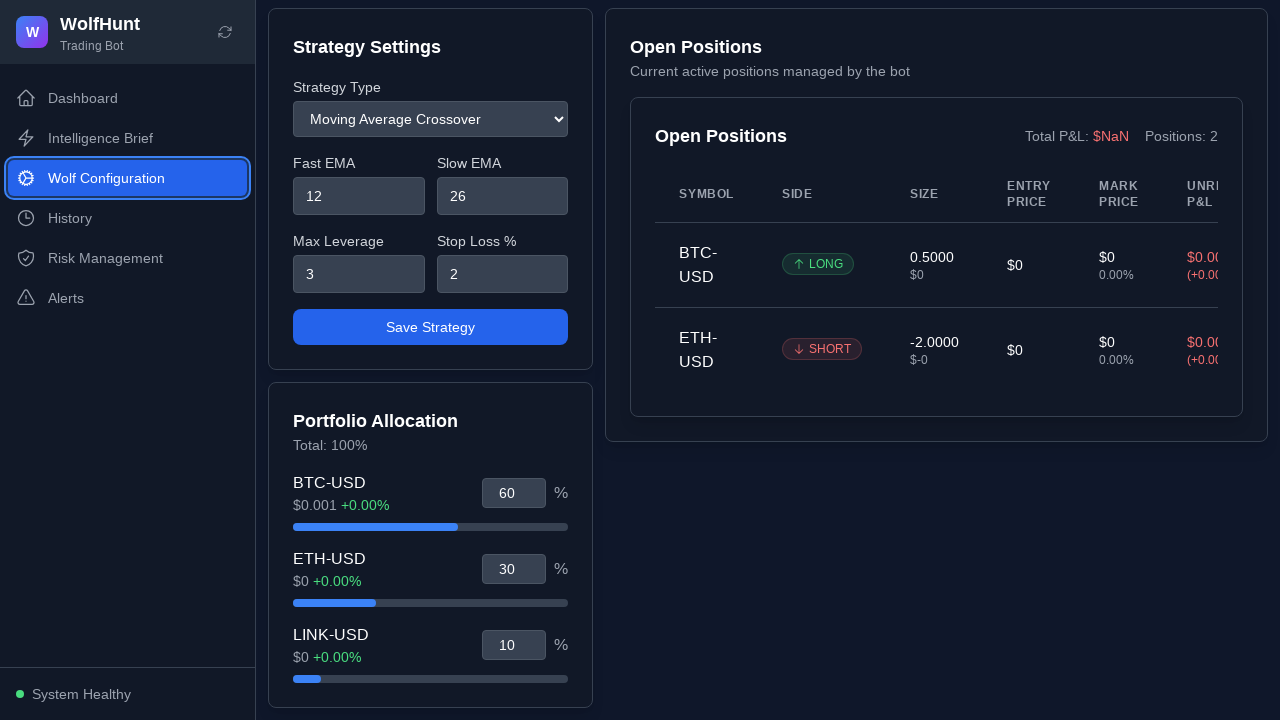

Wolf Configuration page settled and ready for interaction
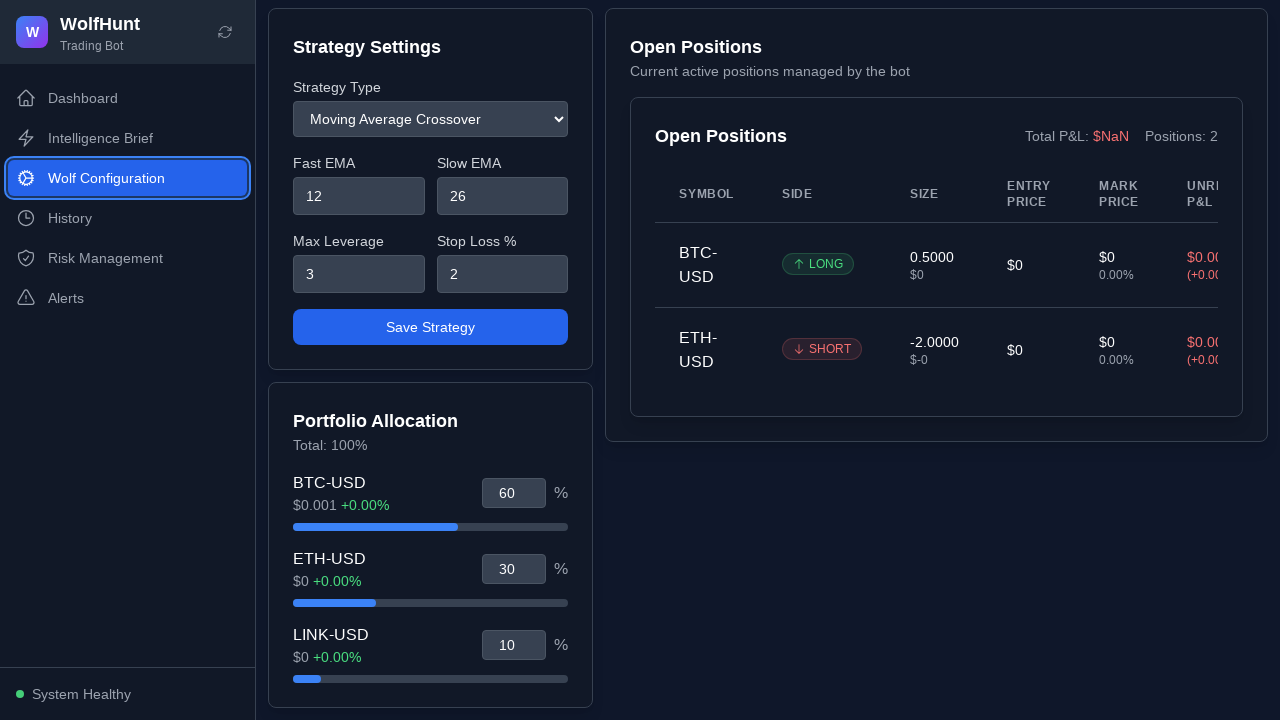

Clicked navigation link to Dashboard (/) at (128, 98) on a[href="/"]
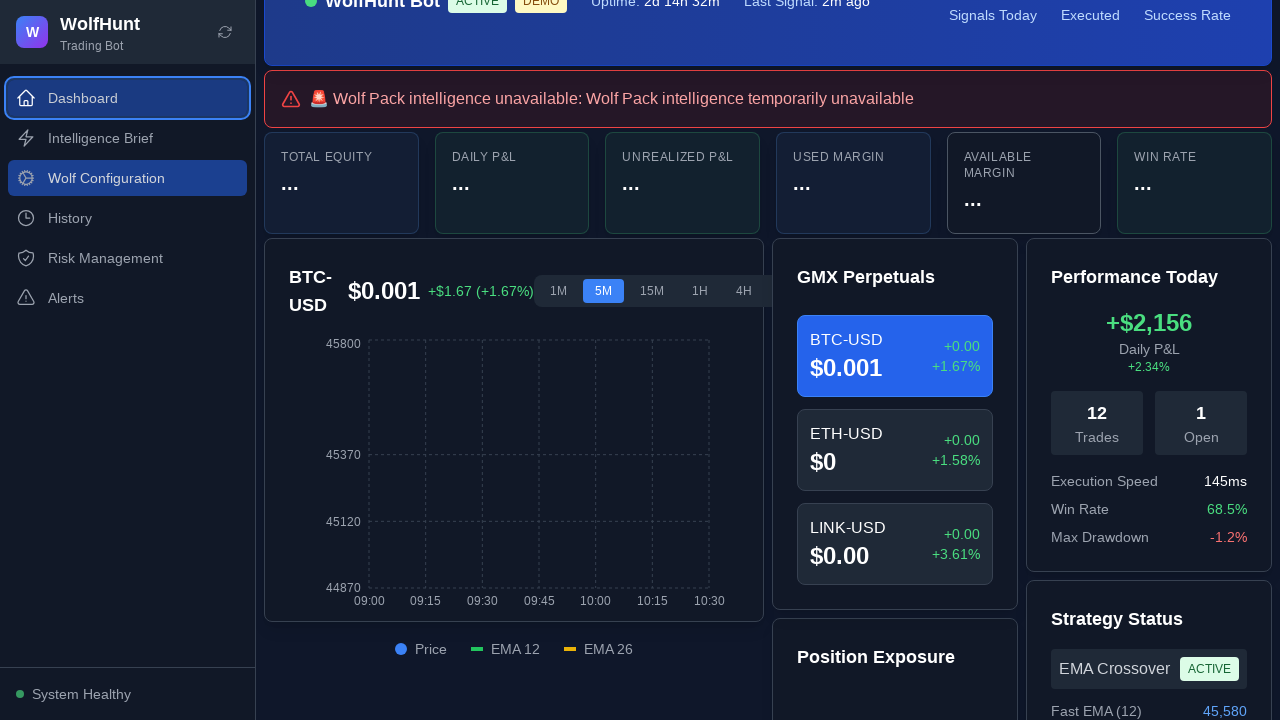

Navigation to Dashboard completed - URL pathname verified as /
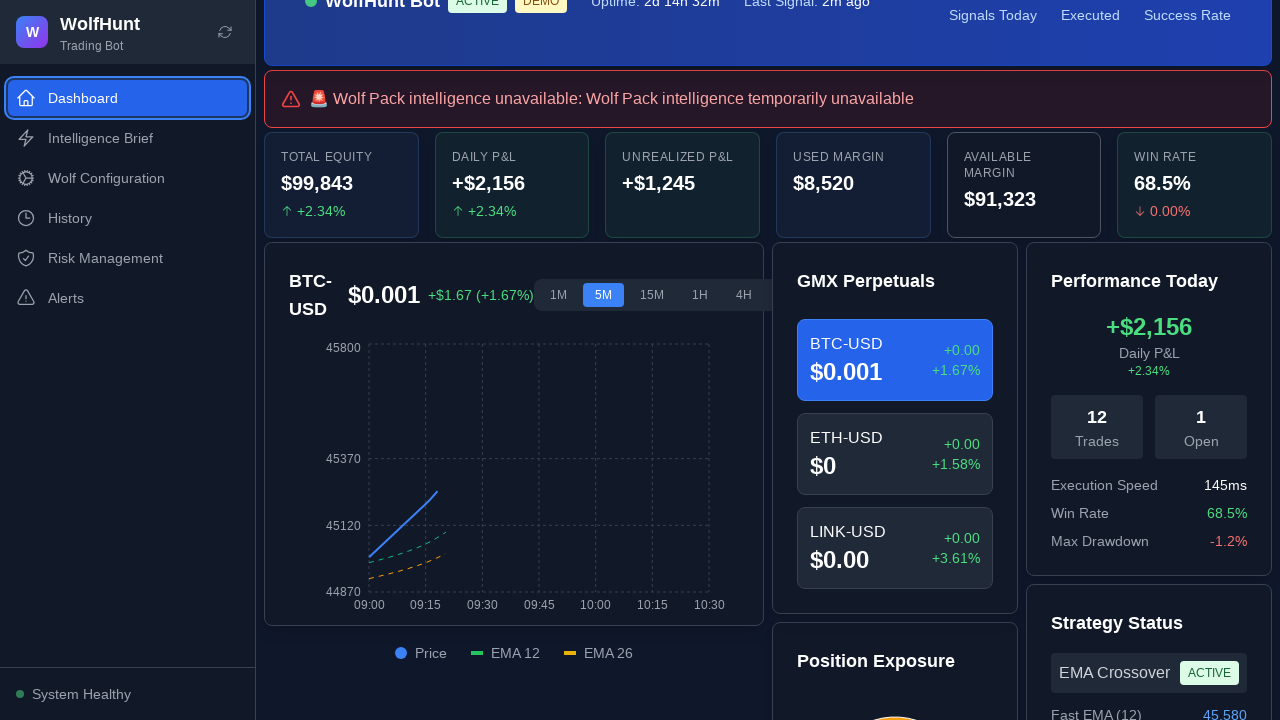

Dashboard page settled and ready for interaction
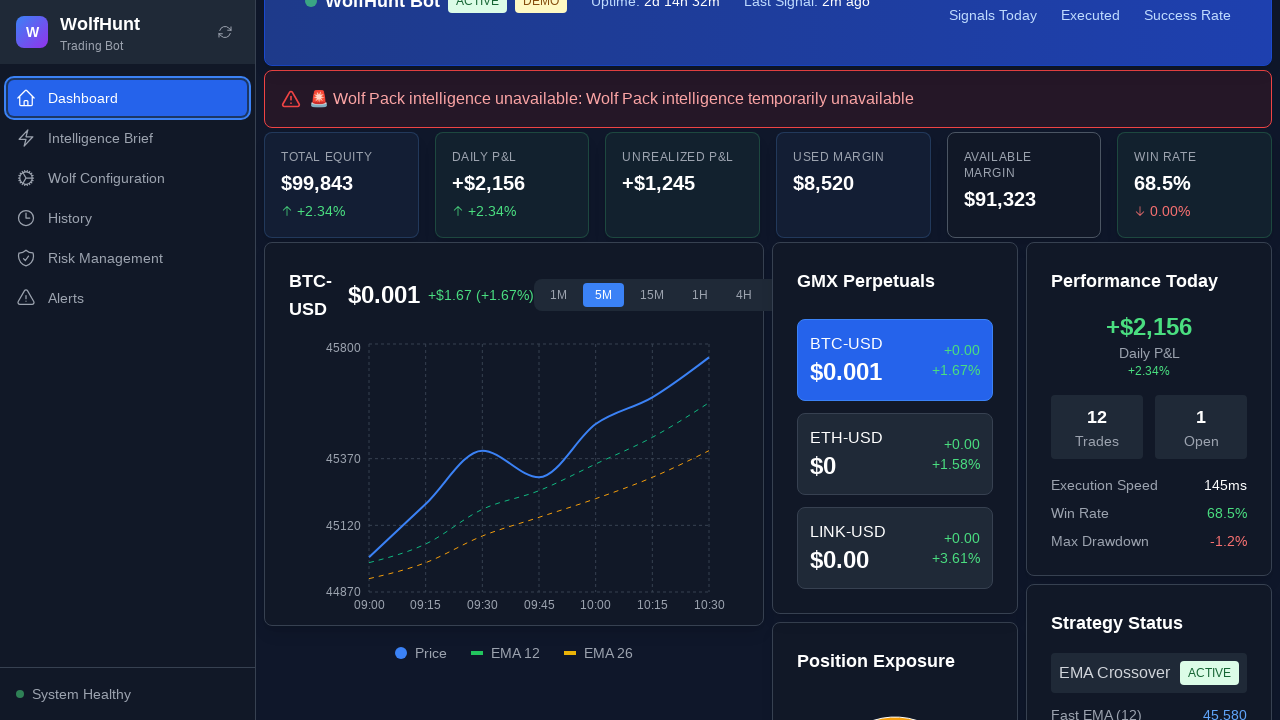

Clicked navigation link to Intelligence (/intelligence) at (128, 138) on a[href="/intelligence"]
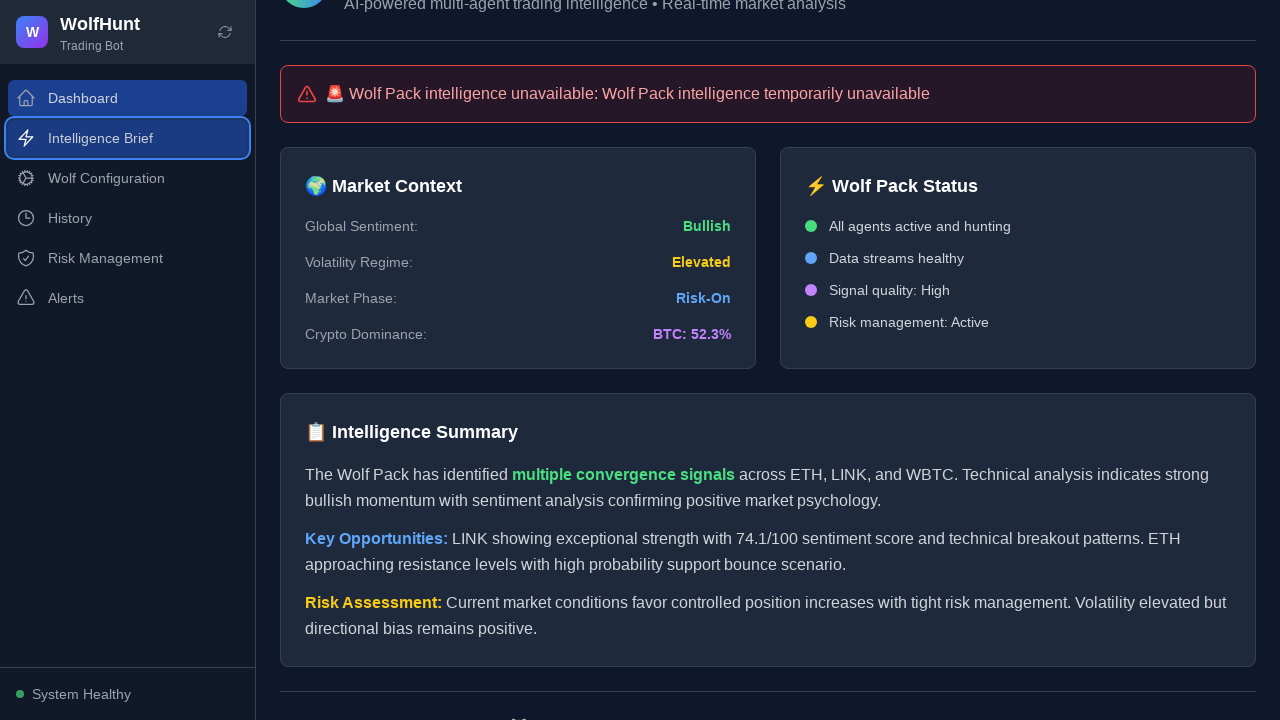

Navigation to Intelligence completed - URL pathname verified as /intelligence
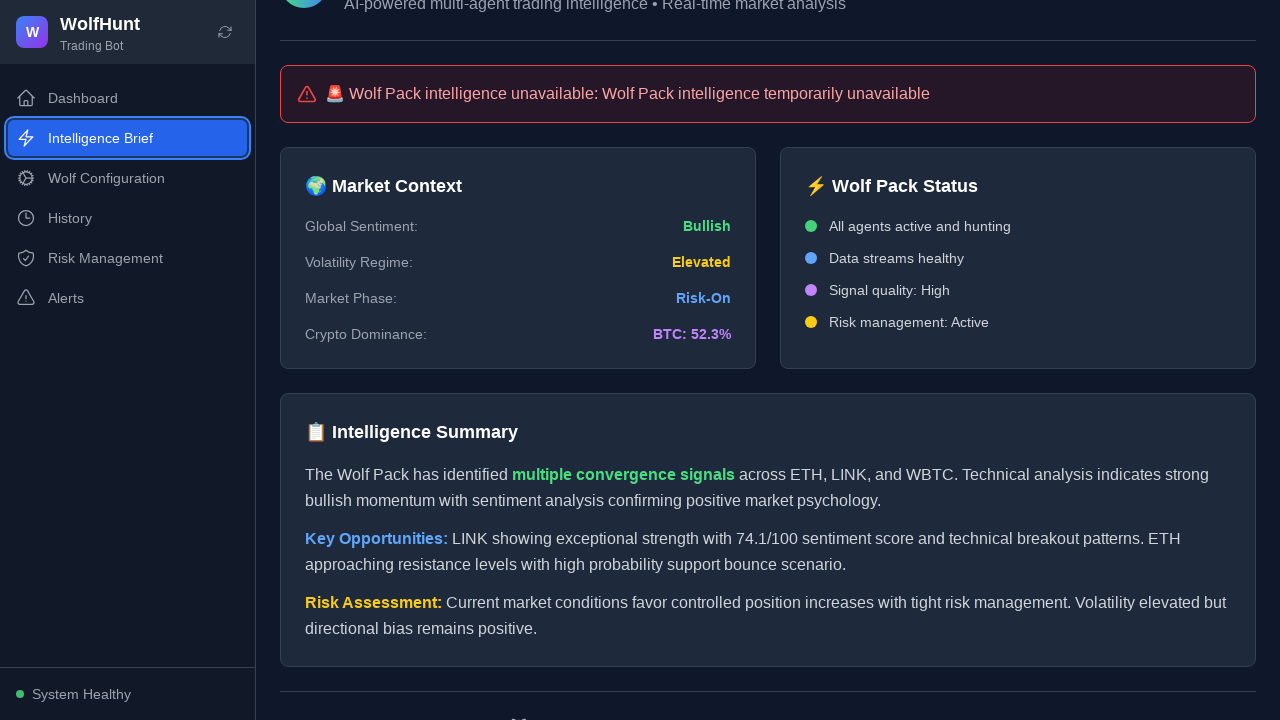

Intelligence page settled and ready for interaction
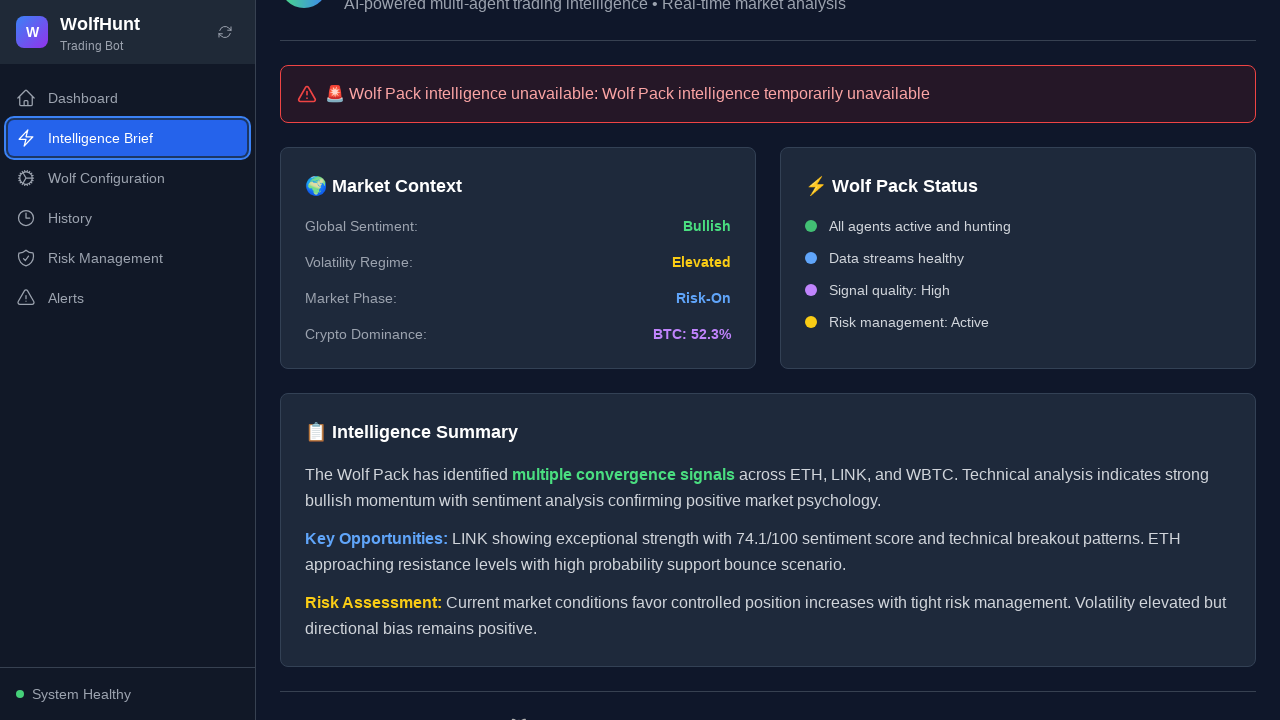

Clicked navigation link to Wolf Configuration (/configuration) at (128, 178) on a[href="/configuration"]
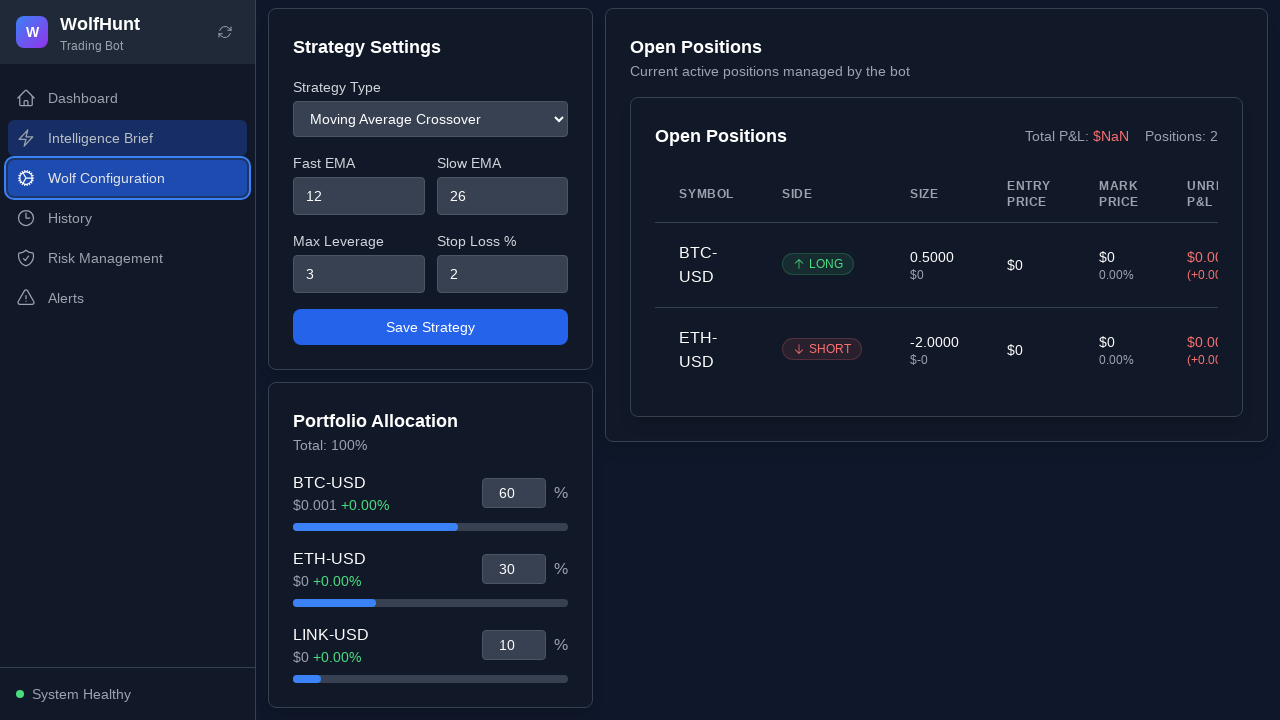

Navigation to Wolf Configuration completed - URL pathname verified as /configuration
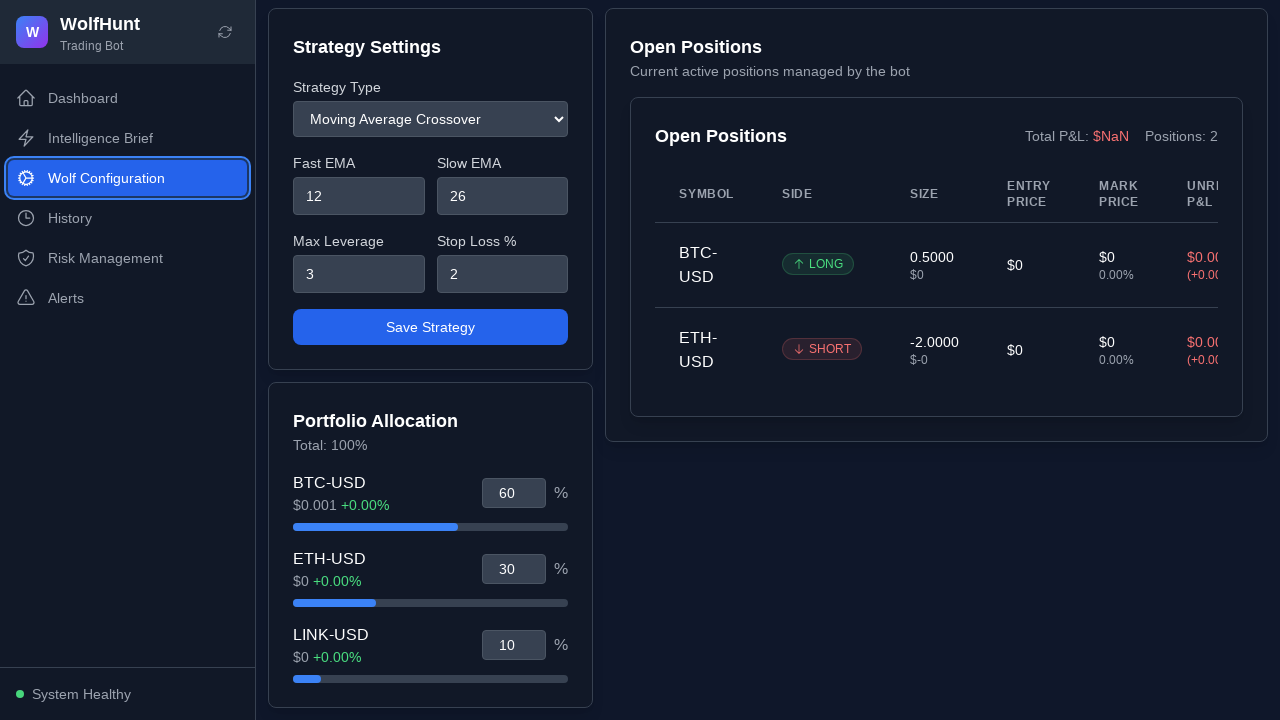

Wolf Configuration page settled and ready for interaction
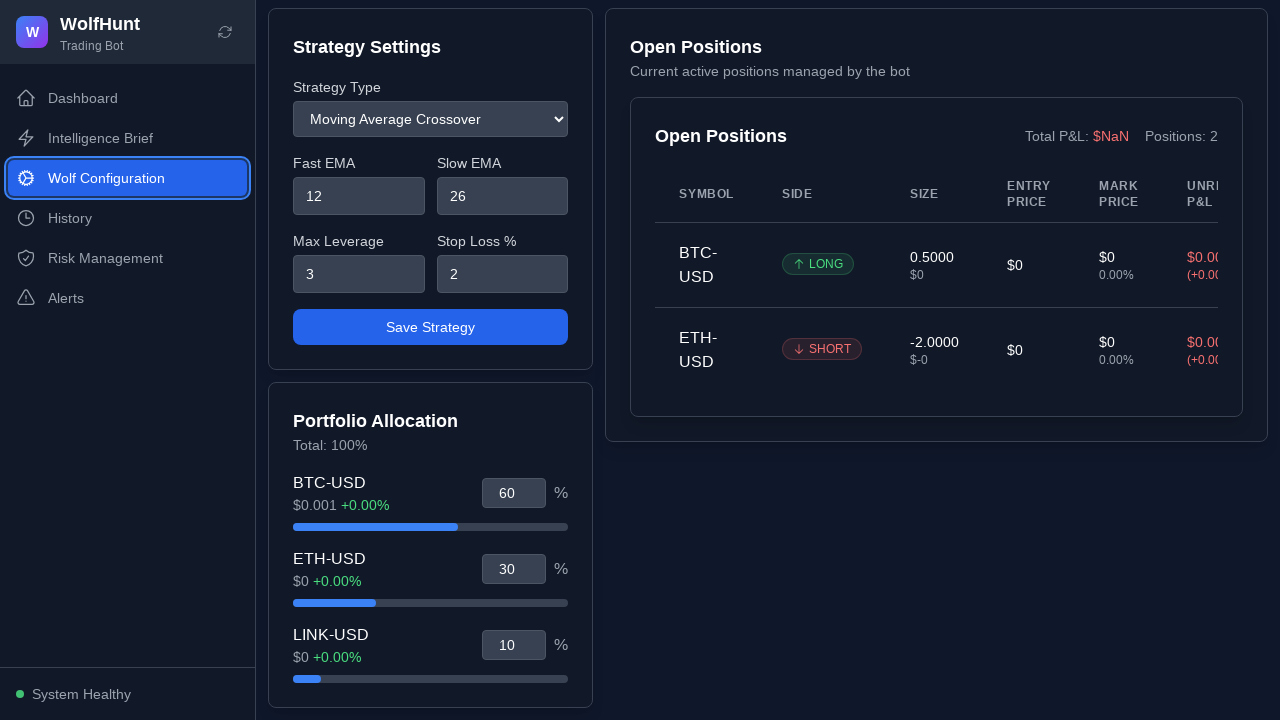

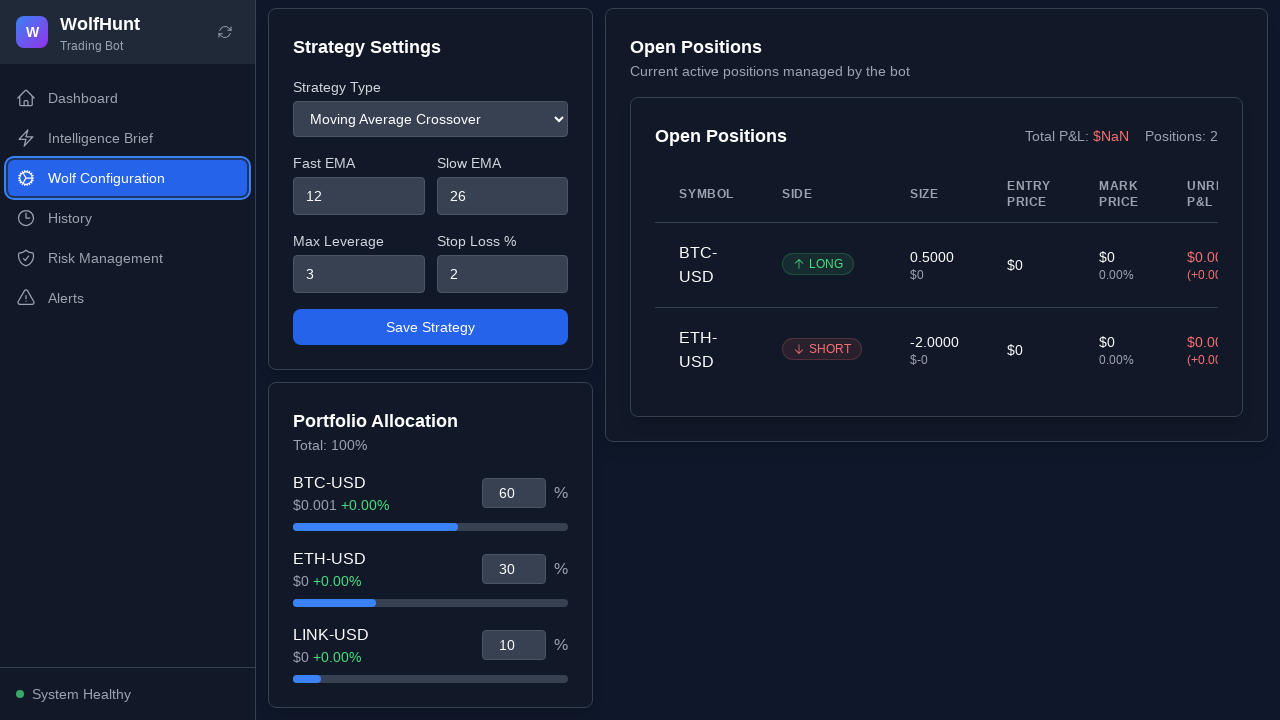